Tests a practice form submission by filling in personal details including name, email, password, gender selection, date of birth, and submitting the form to verify successful submission.

Starting URL: https://rahulshettyacademy.com/angularpractice/

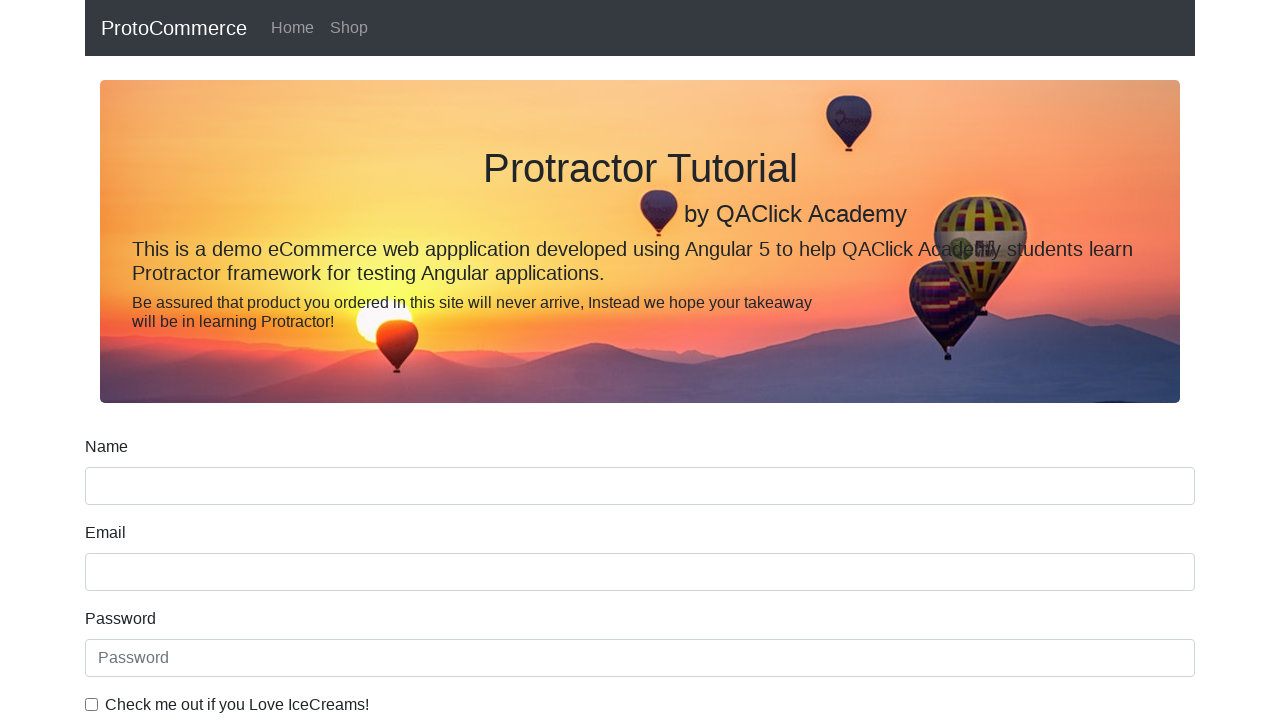

Filled name field with 'Dineshchand' on //label[text()='Name']/following-sibling::input[1]
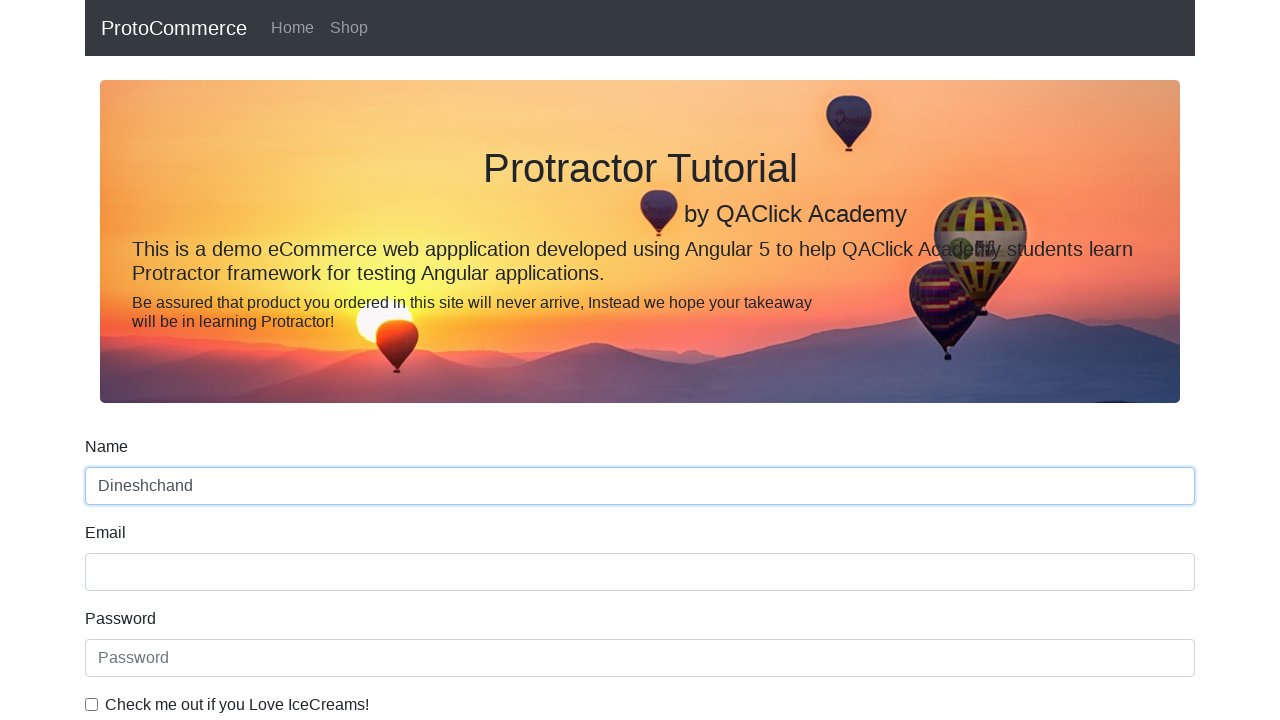

Filled email field with 'testuser847@gmail.com' on input[name='email']
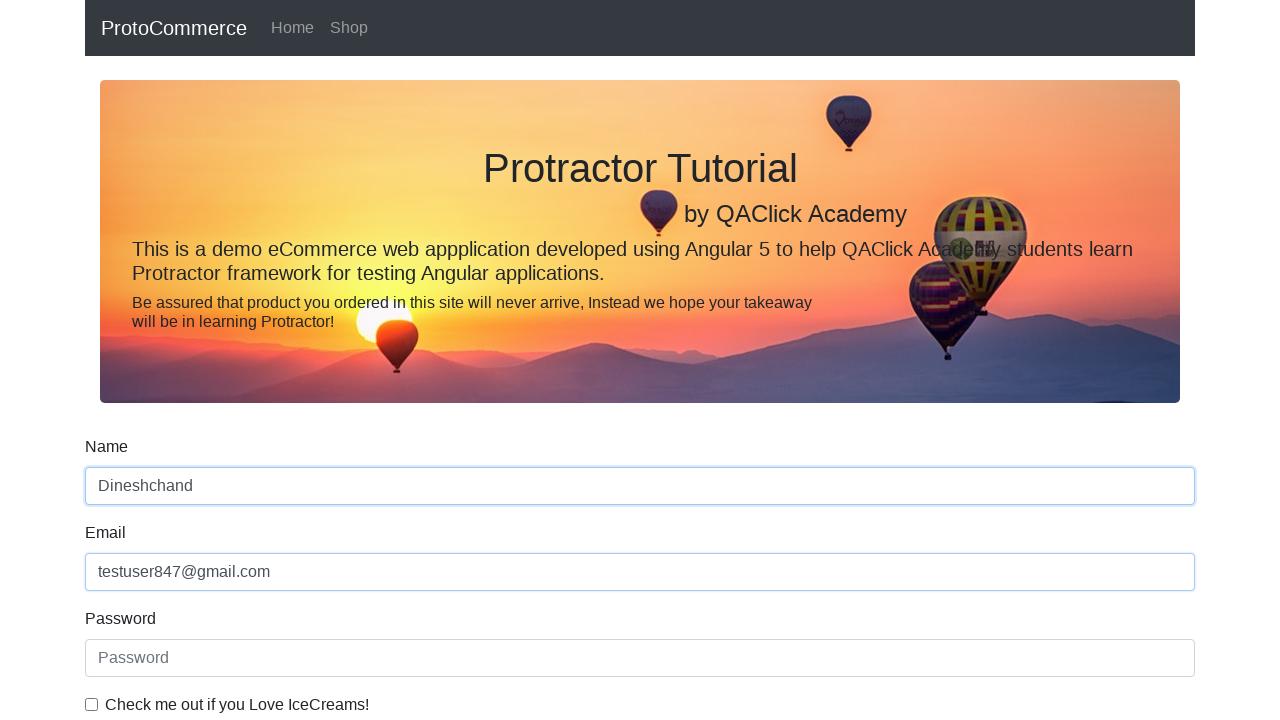

Filled password field with secure password on #exampleInputPassword1
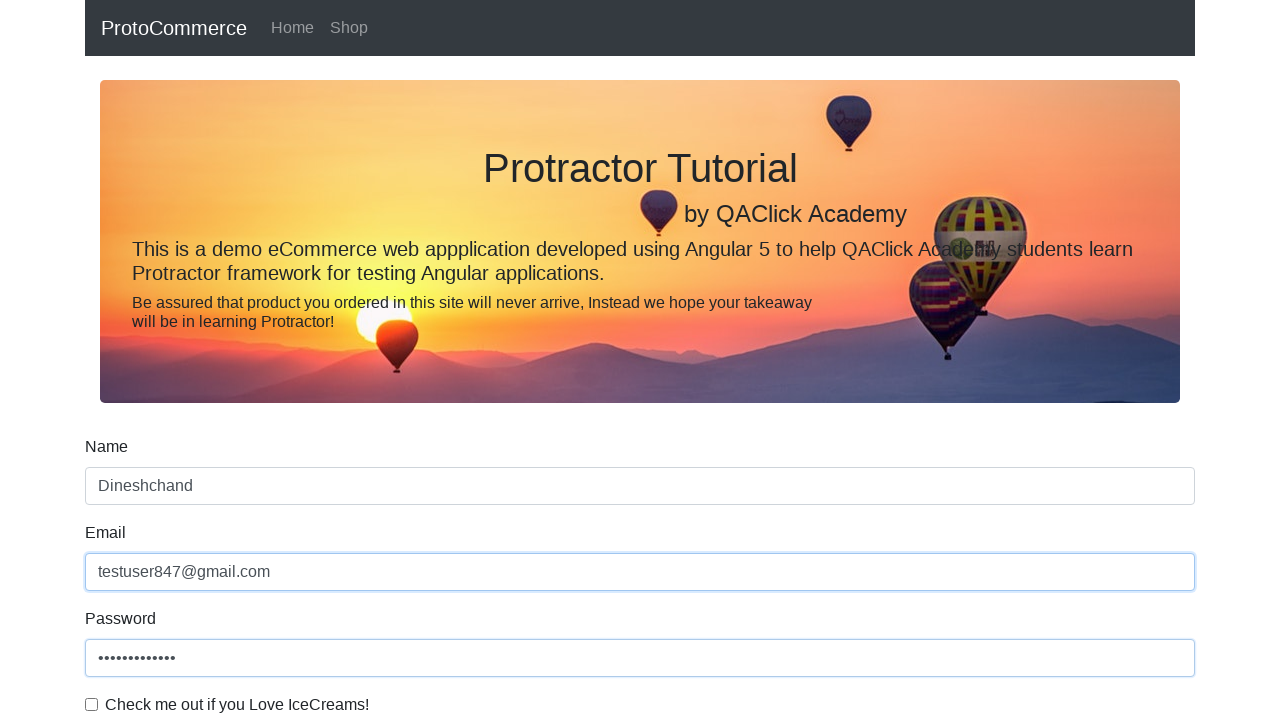

Checked the example checkbox at (92, 704) on #exampleCheck1
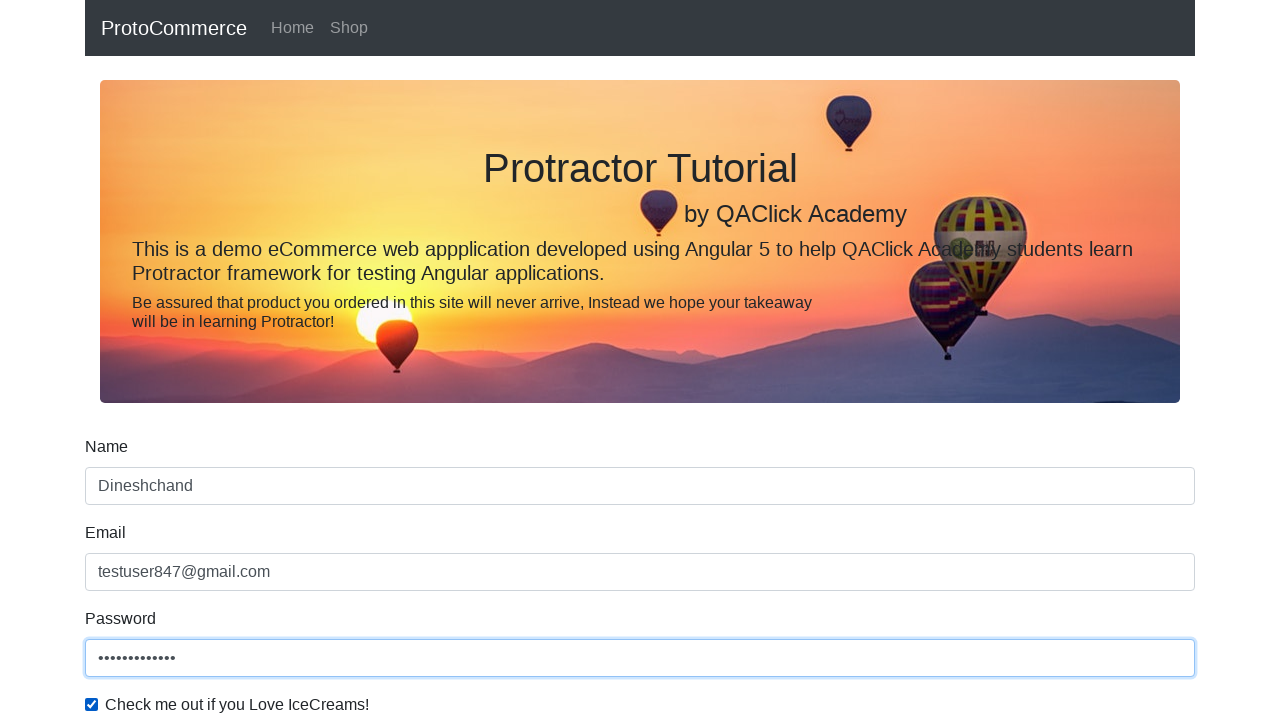

Selected 'Female' from gender dropdown on #exampleFormControlSelect1
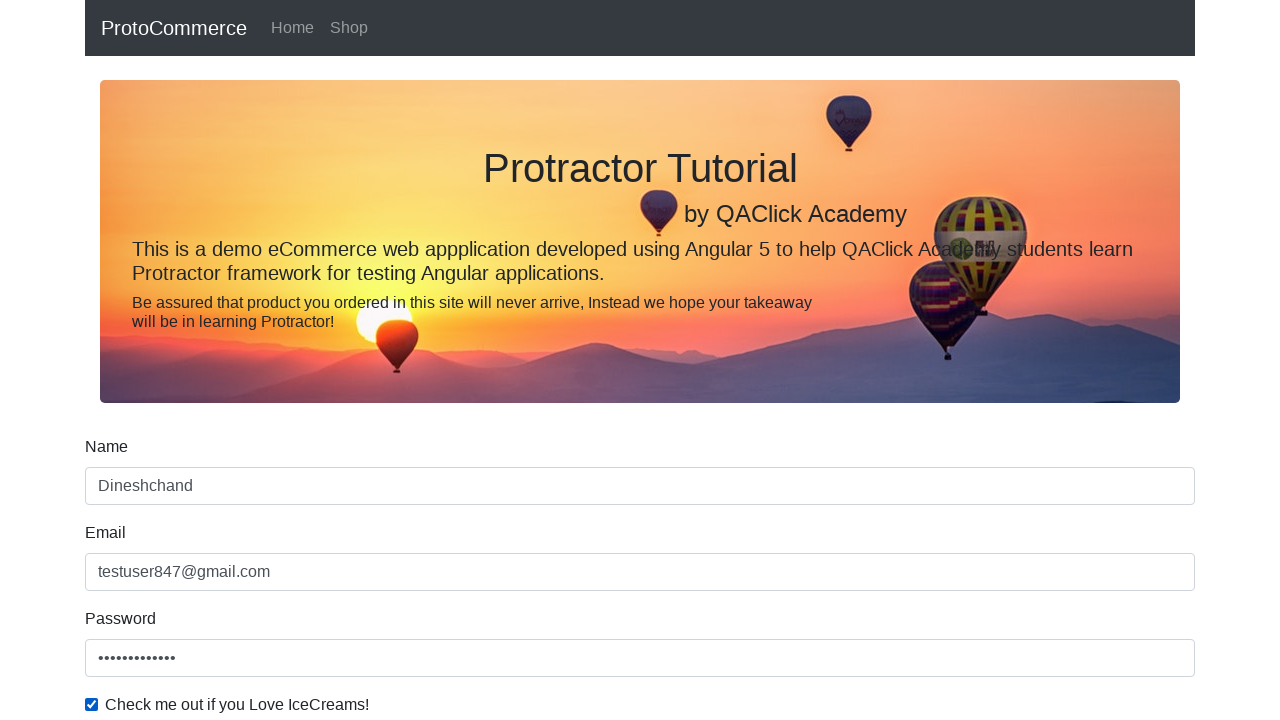

Selected employment status radio button at (326, 360) on #inlineRadio2
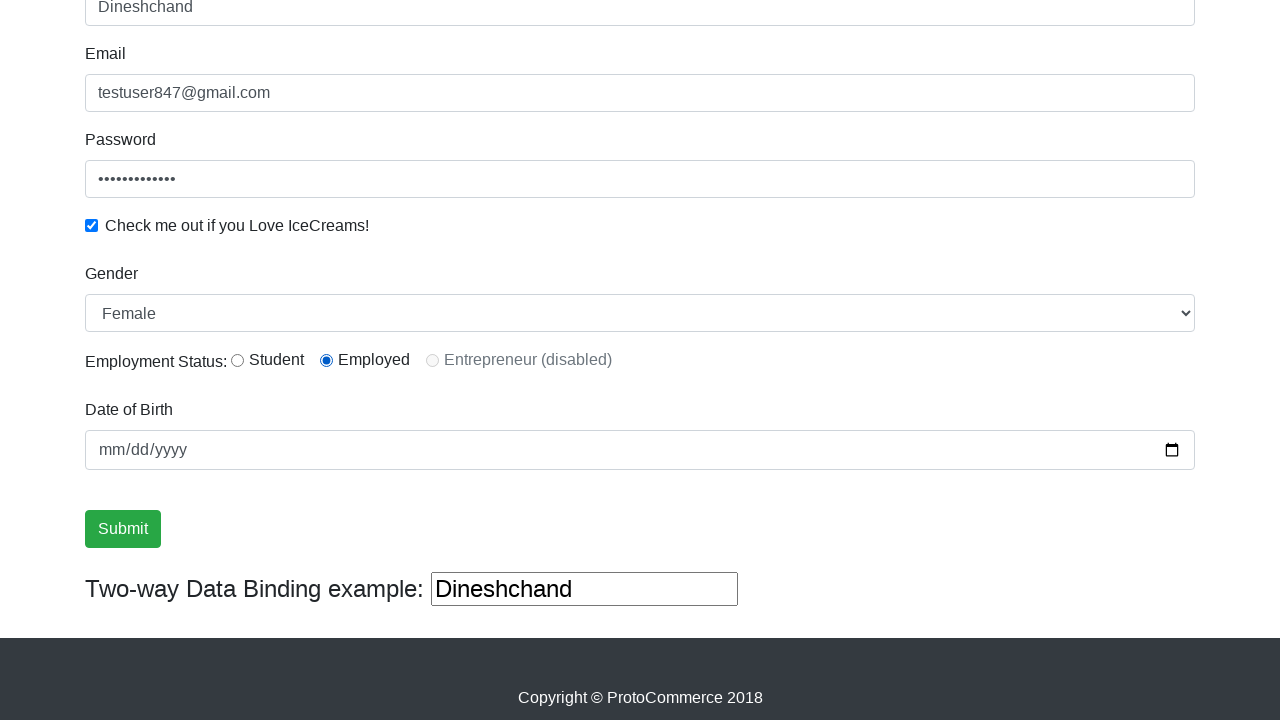

Filled date of birth with '1988-04-28' on input[type='date']
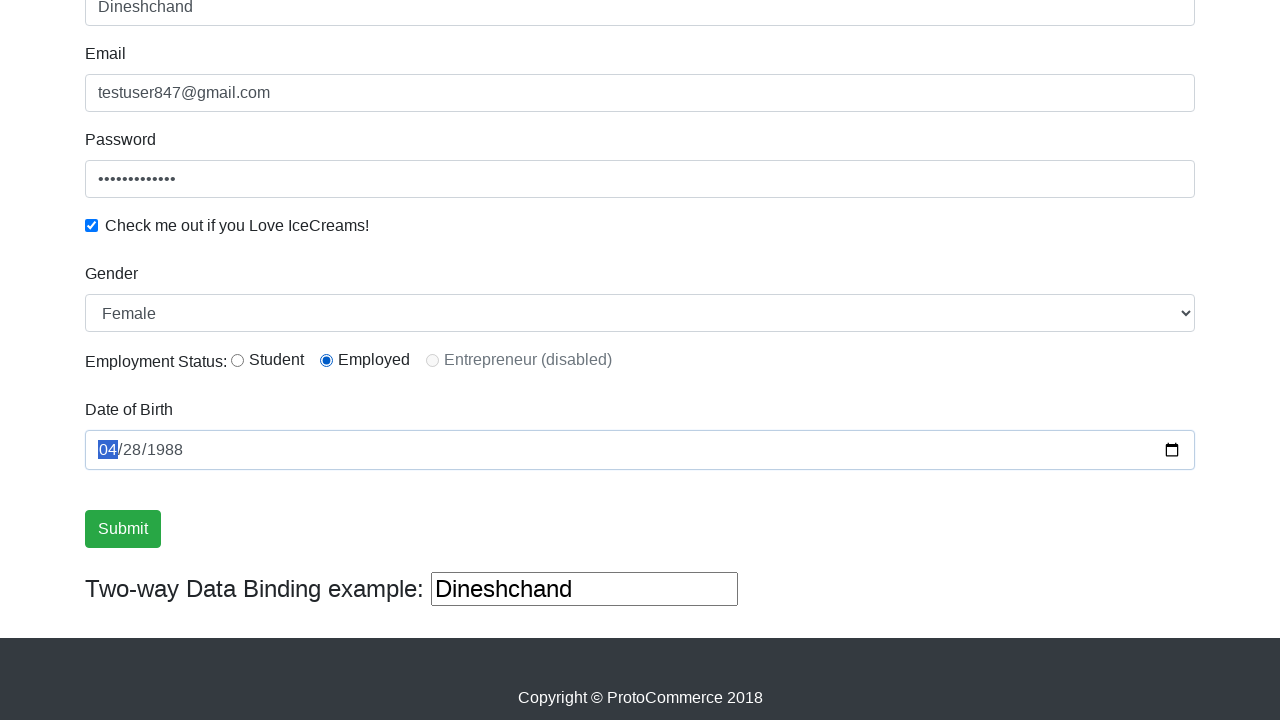

Clicked submit button to submit the form at (123, 529) on .btn.btn-success
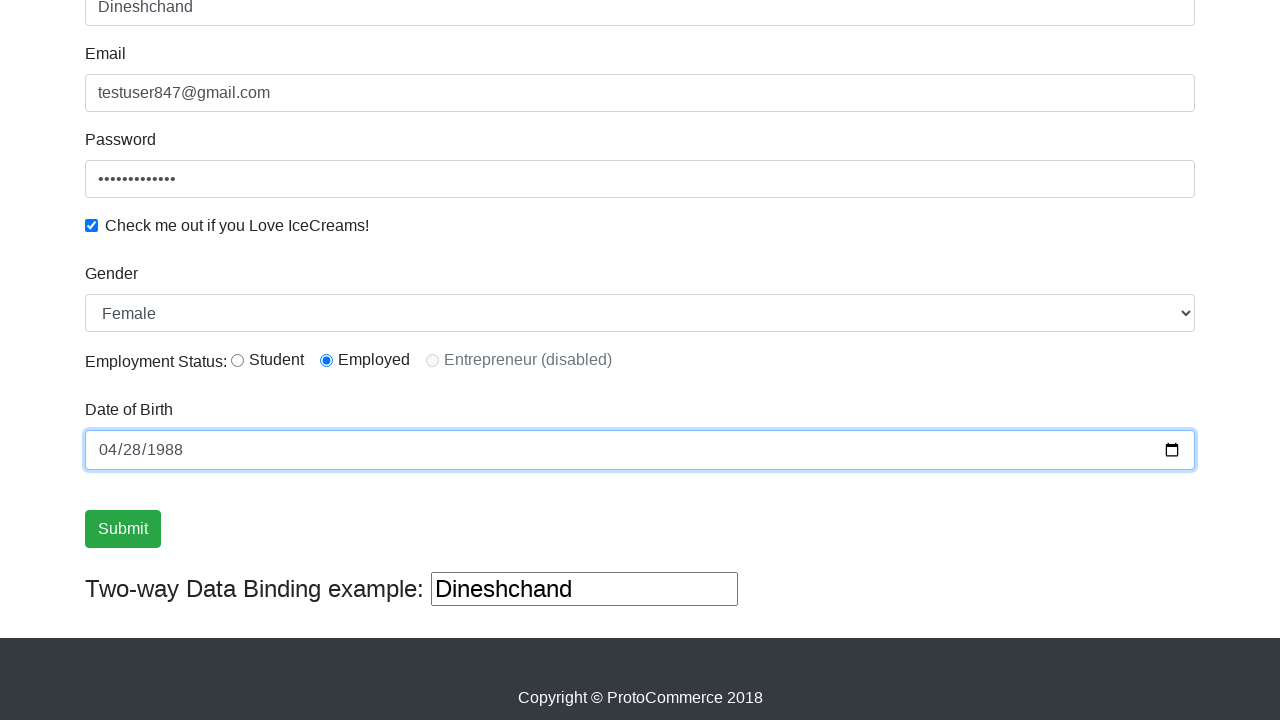

Form submission successful - success alert message appeared
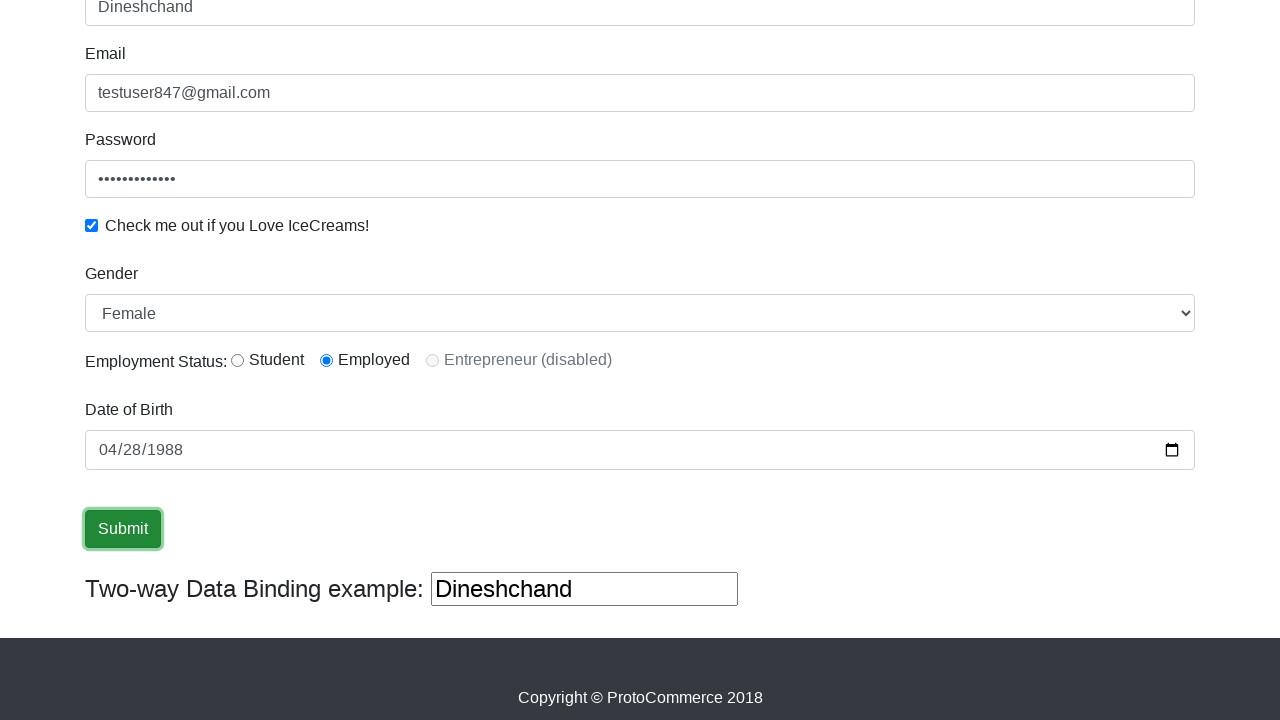

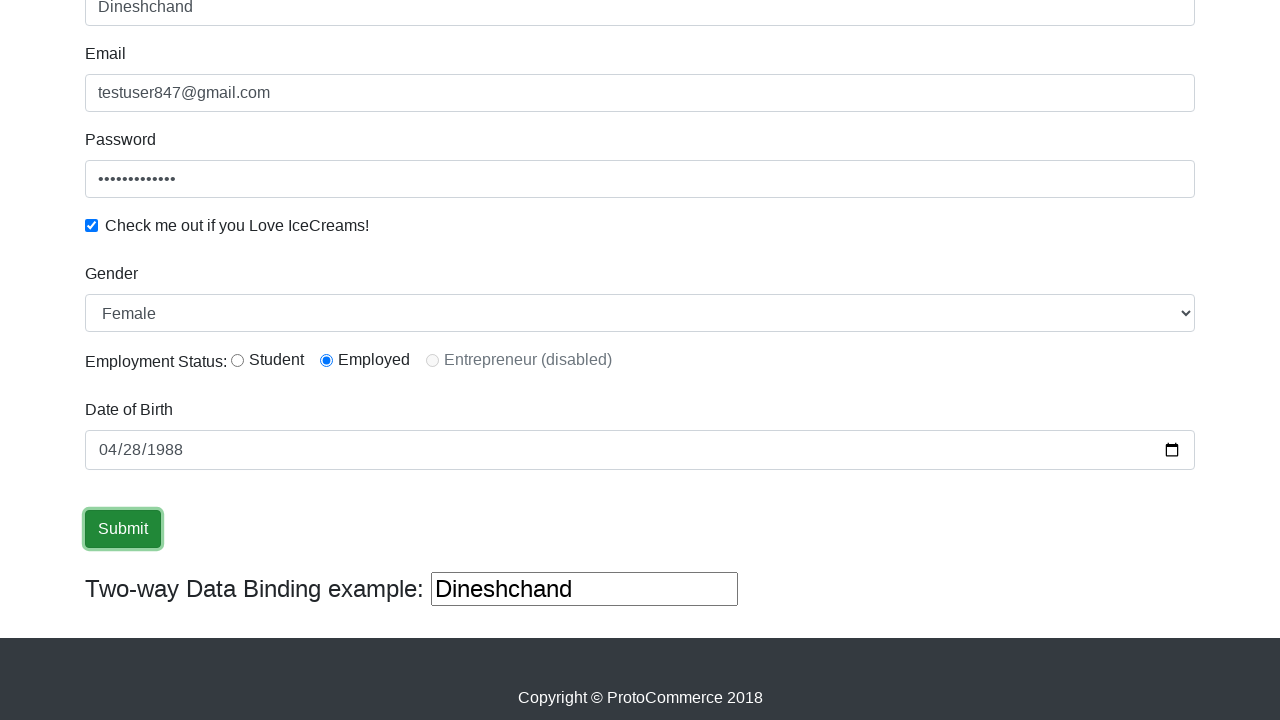